Tests expect assertions functionality by navigating to a demo app, clicking on a lesson link about Text Methods, switching to the Expect Assertions tab, and verifying an in-stock flag attribute.

Starting URL: https://demoapp-sable-gamma.vercel.app/

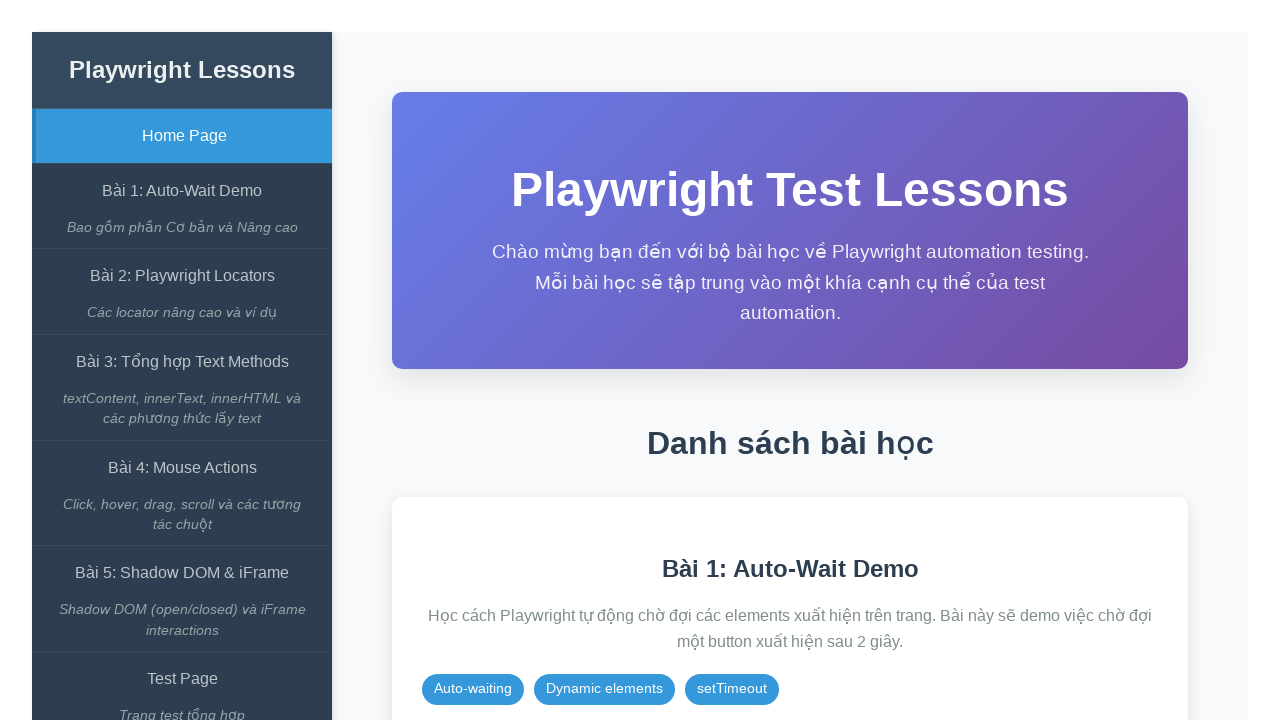

Clicked on lesson 3 link about Text Methods at (182, 362) on internal:role=link[name="Bài 3: Tổng hợp Text Methods"i]
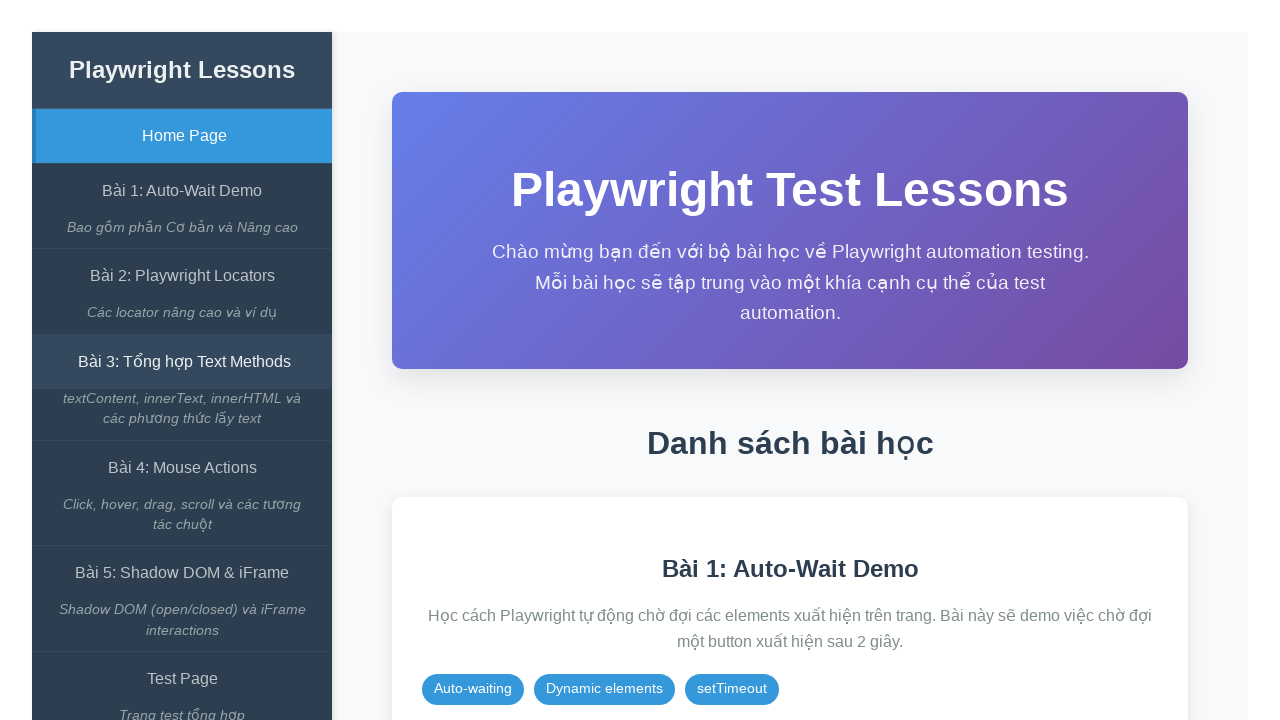

Clicked on Expect Assertions tab at (690, 292) on internal:role=tab[name="Expect Assertions"i]
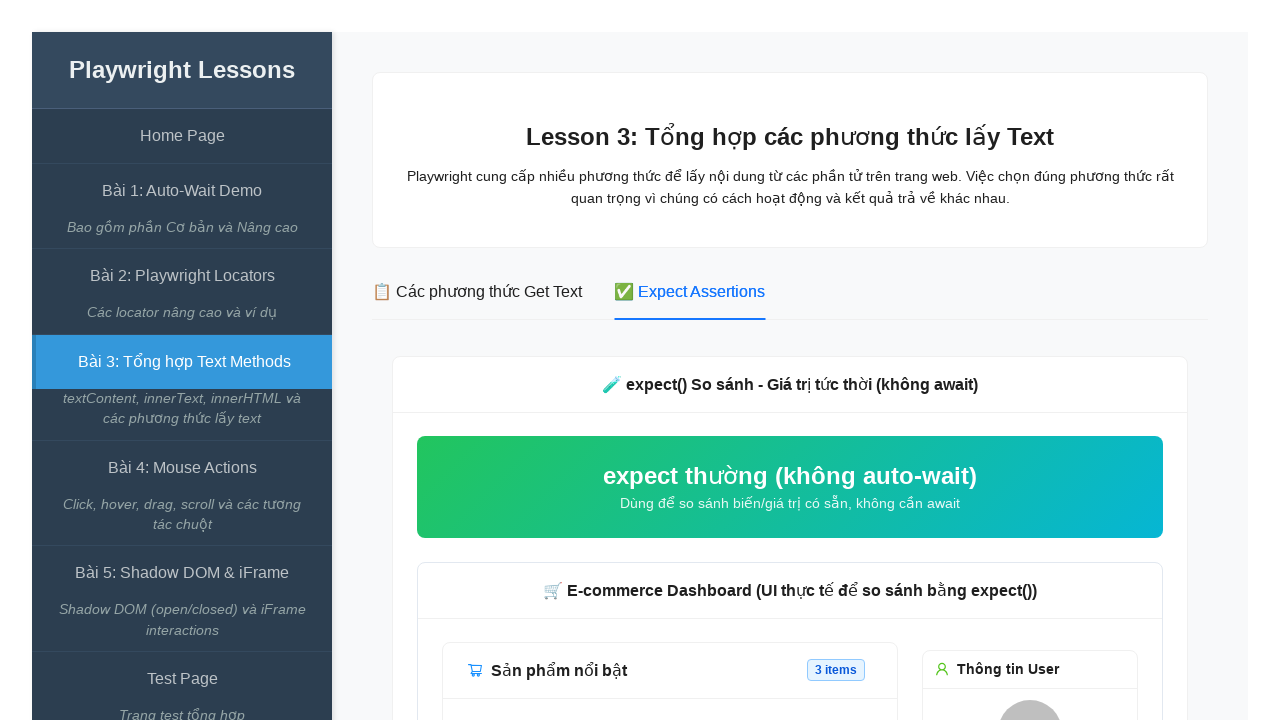

In-stock flag element loaded
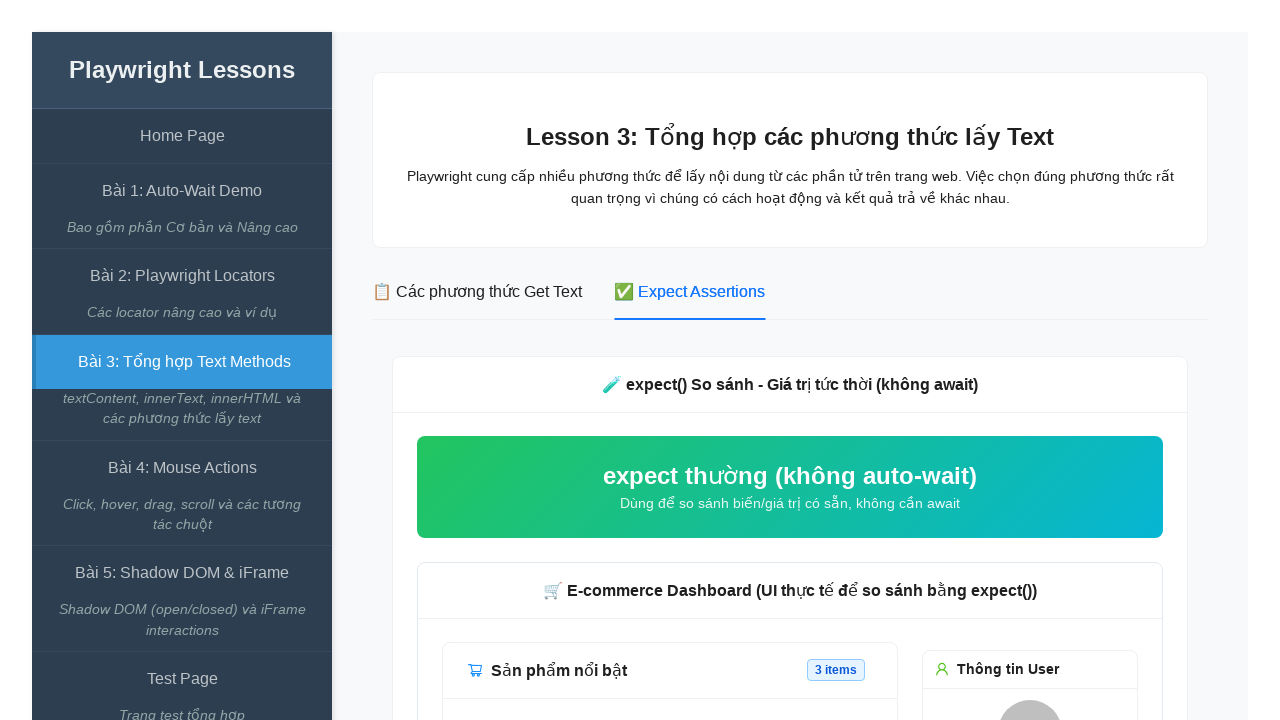

Retrieved data-value attribute from in-stock flag element
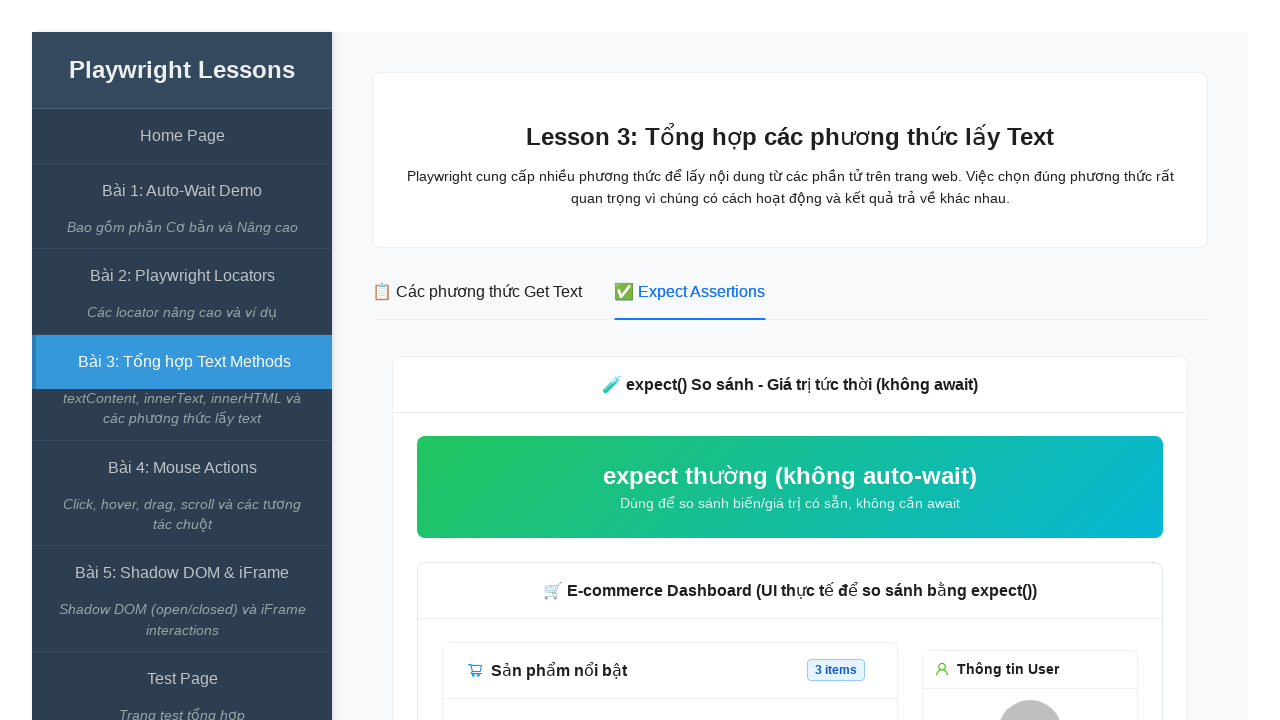

Verified in-stock flag is truthy
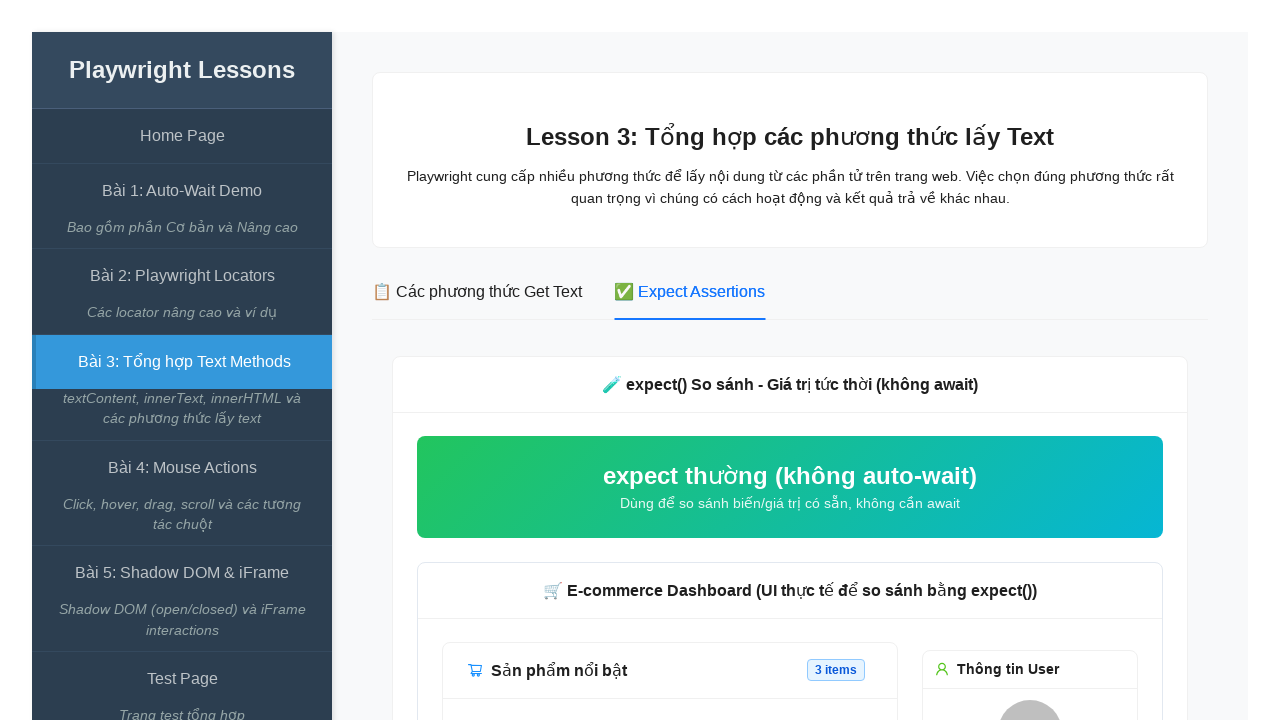

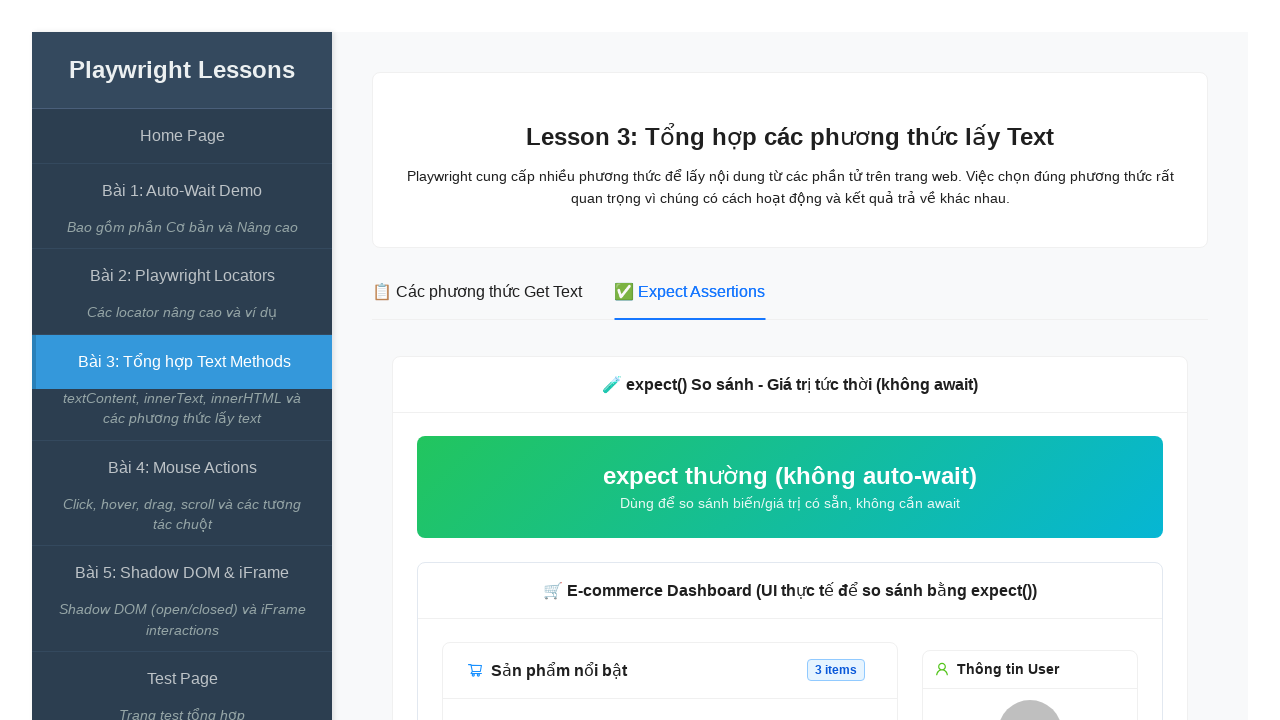